Tests the product search functionality by entering a search term and verifying that products are displayed matching the search criteria

Starting URL: https://rahulshettyacademy.com/seleniumPractise/#/

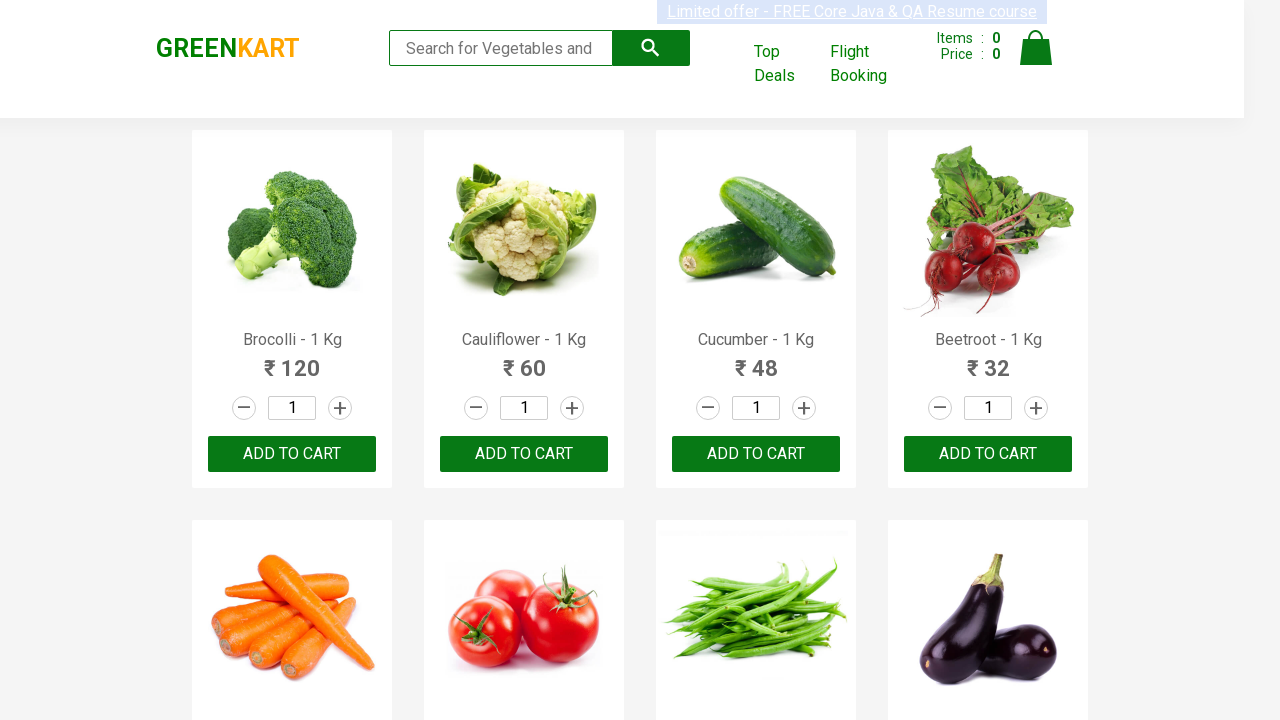

Filled search box with 'ma' on .search-keyword
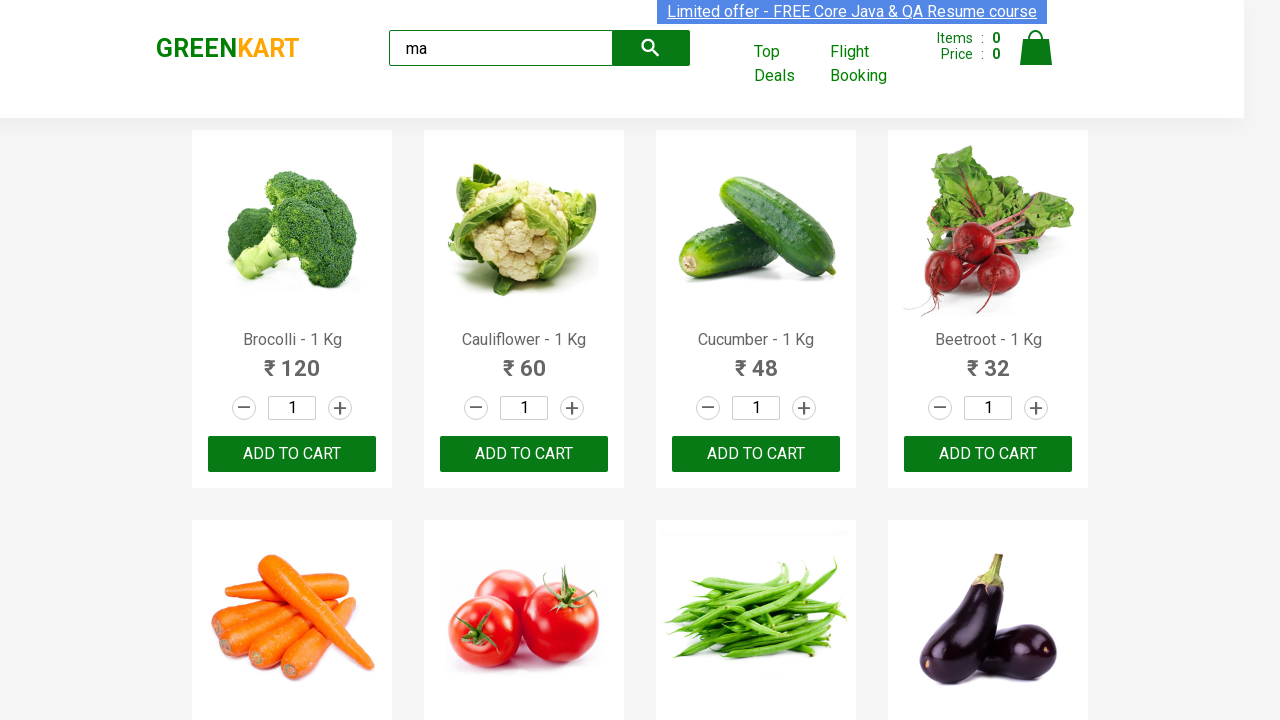

Waited for search results to load
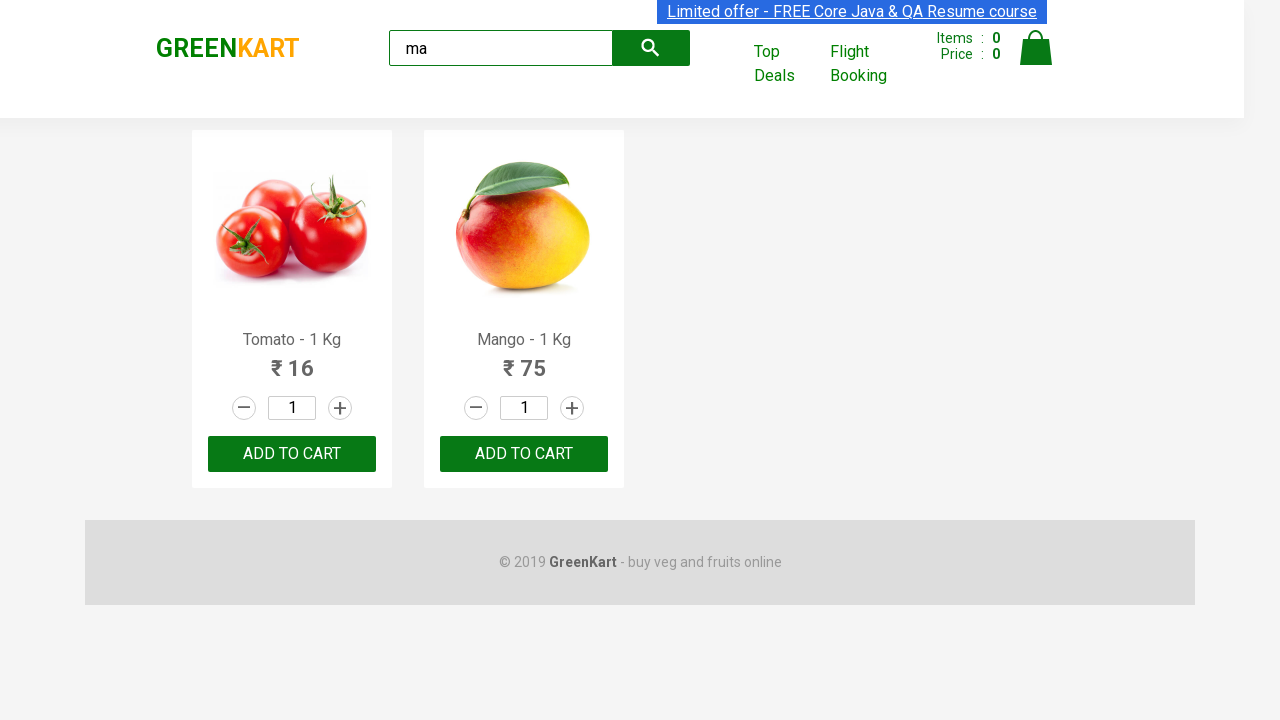

Retrieved all product elements
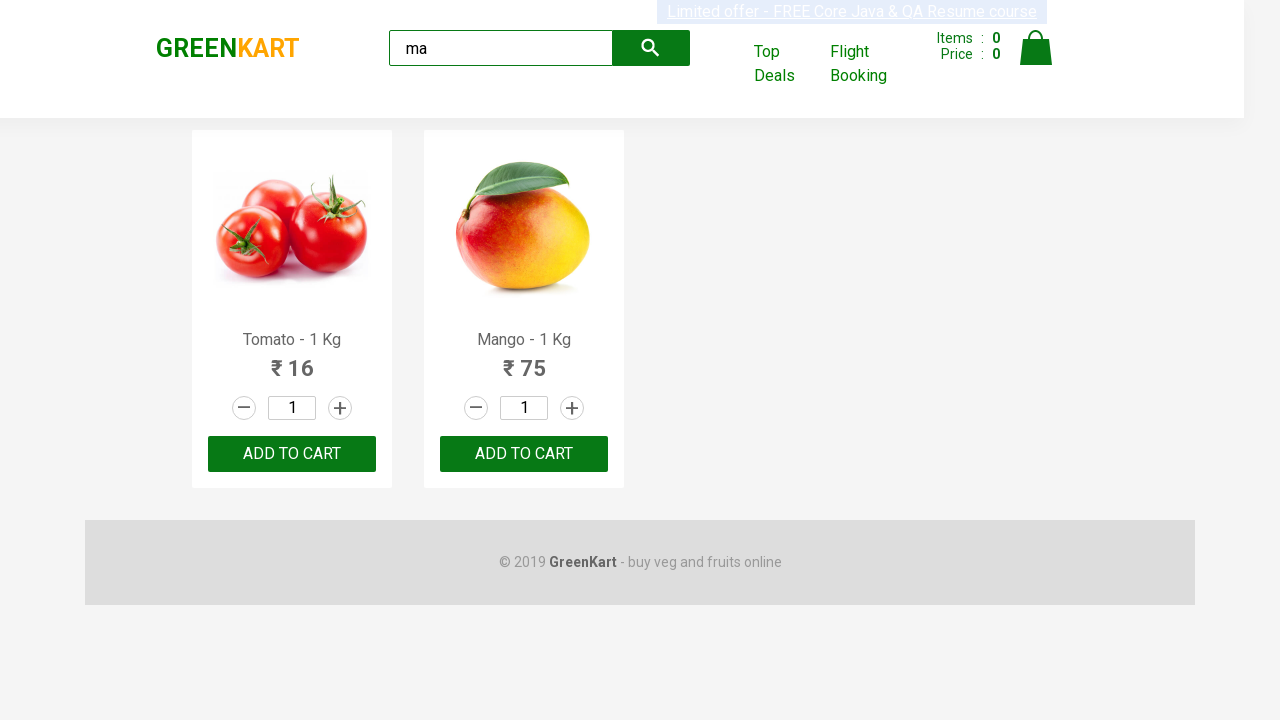

Retrieved all product name elements
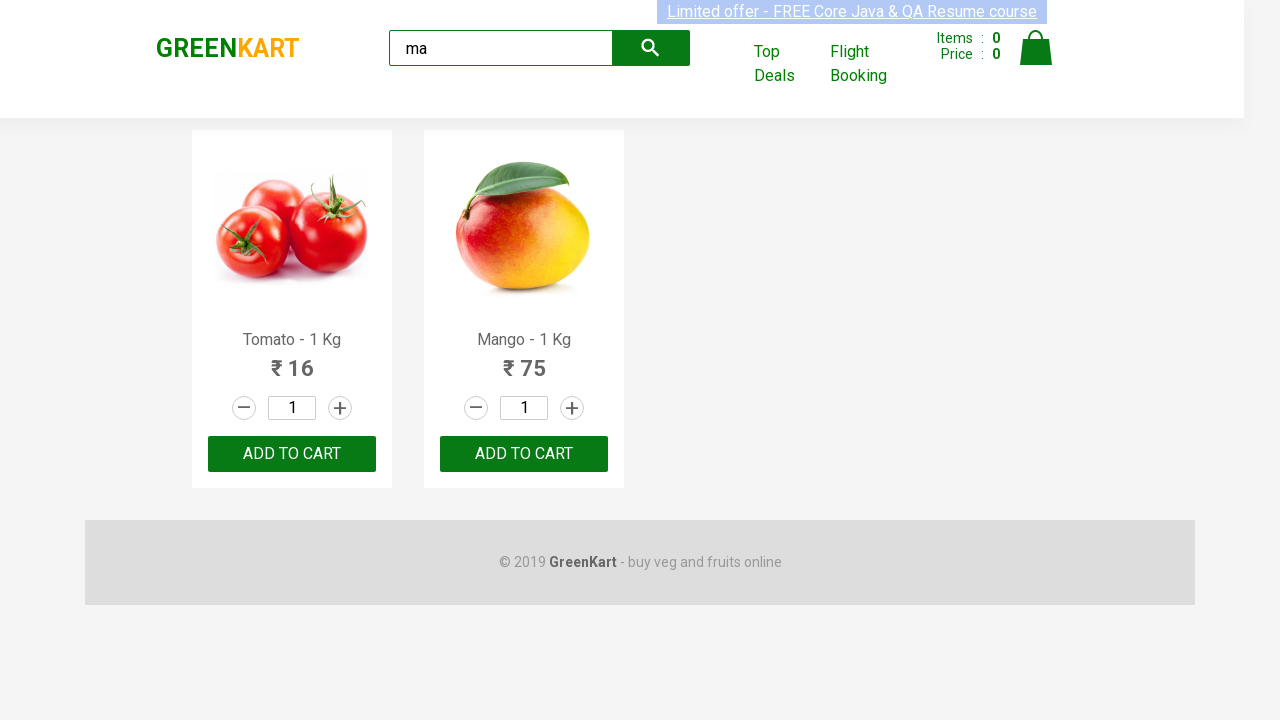

Verified product count matches product names count: 2 products found
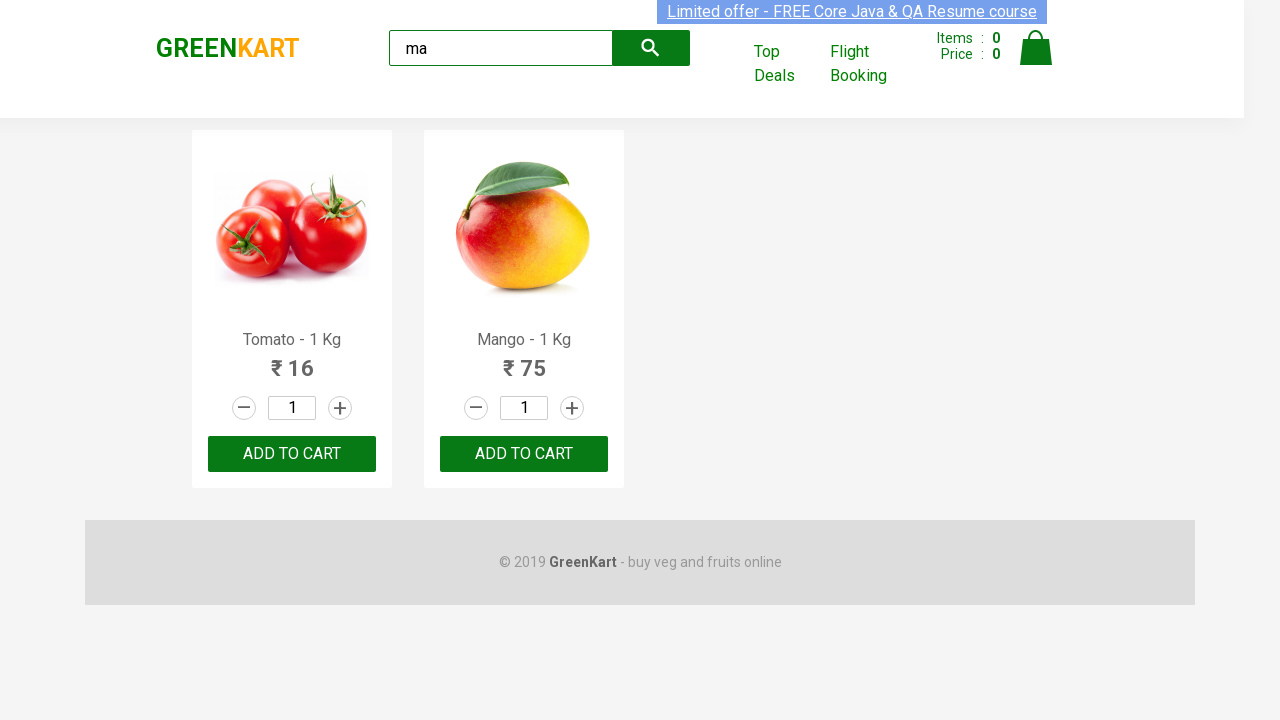

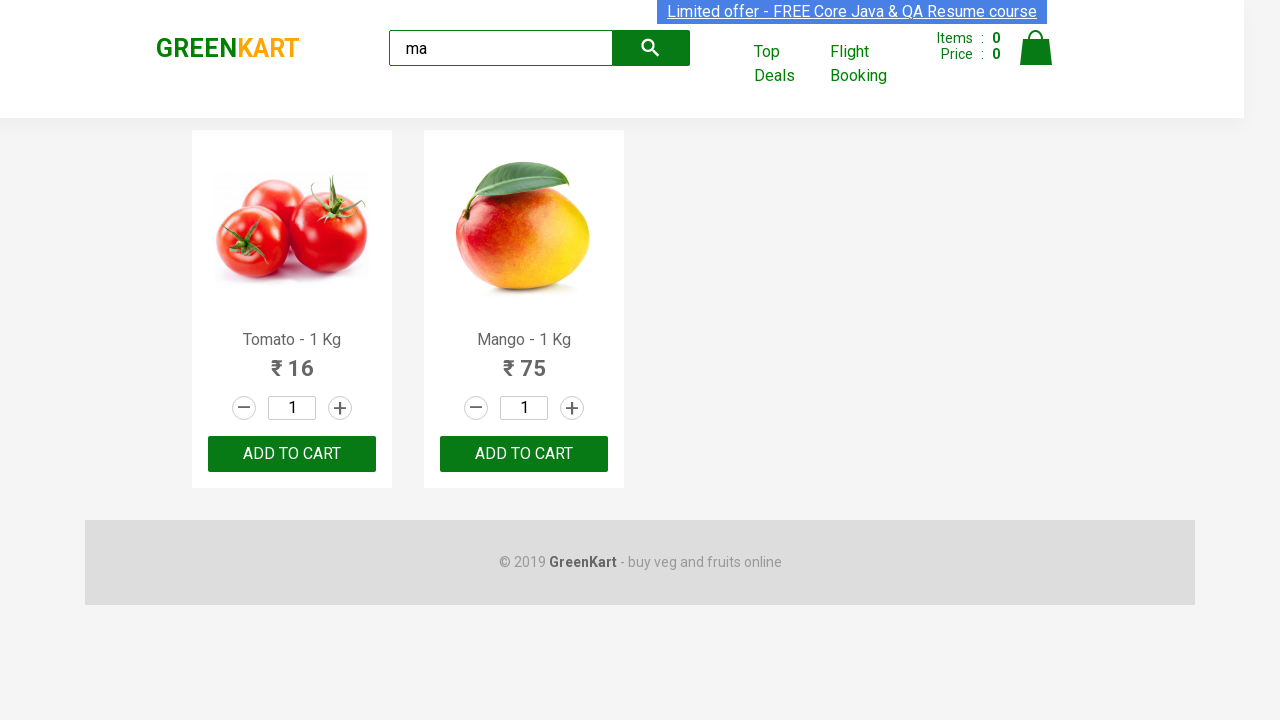